Tests that the video search page loads correctly and the URL contains the expected path

Starting URL: https://egundem.com/search/video

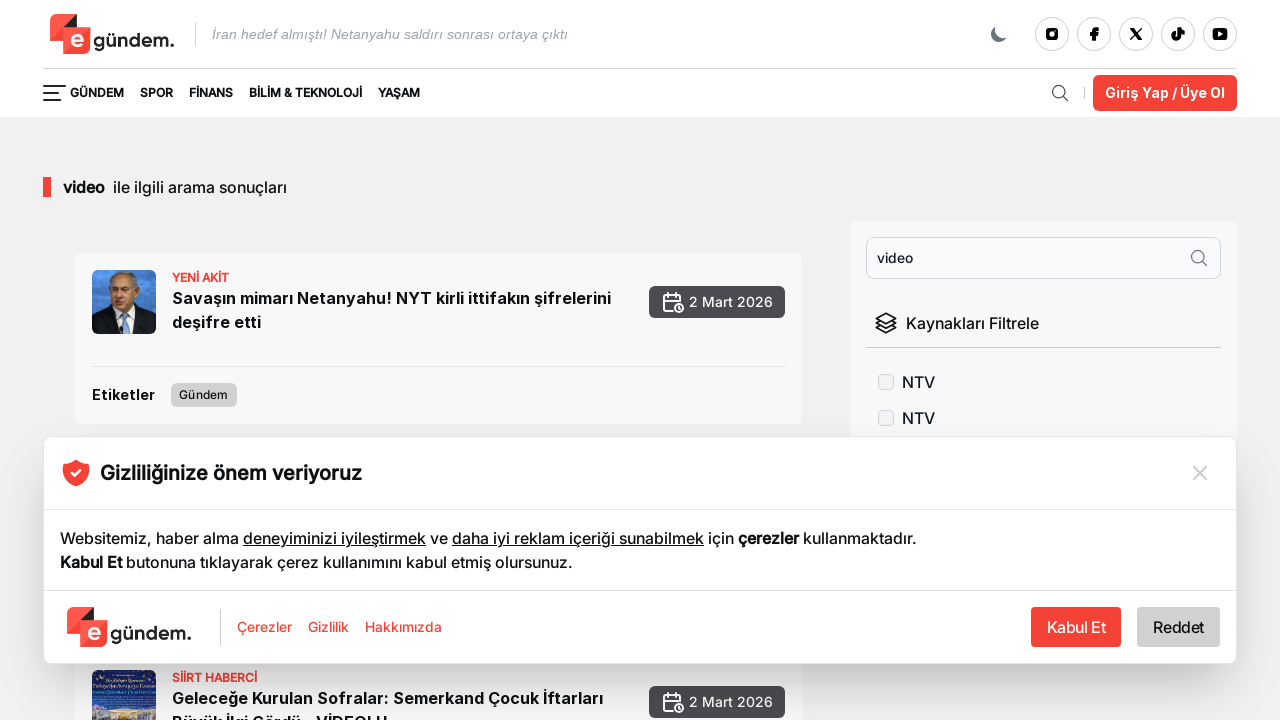

Waited for video search page URL to load (https://egundem.com/search/video)
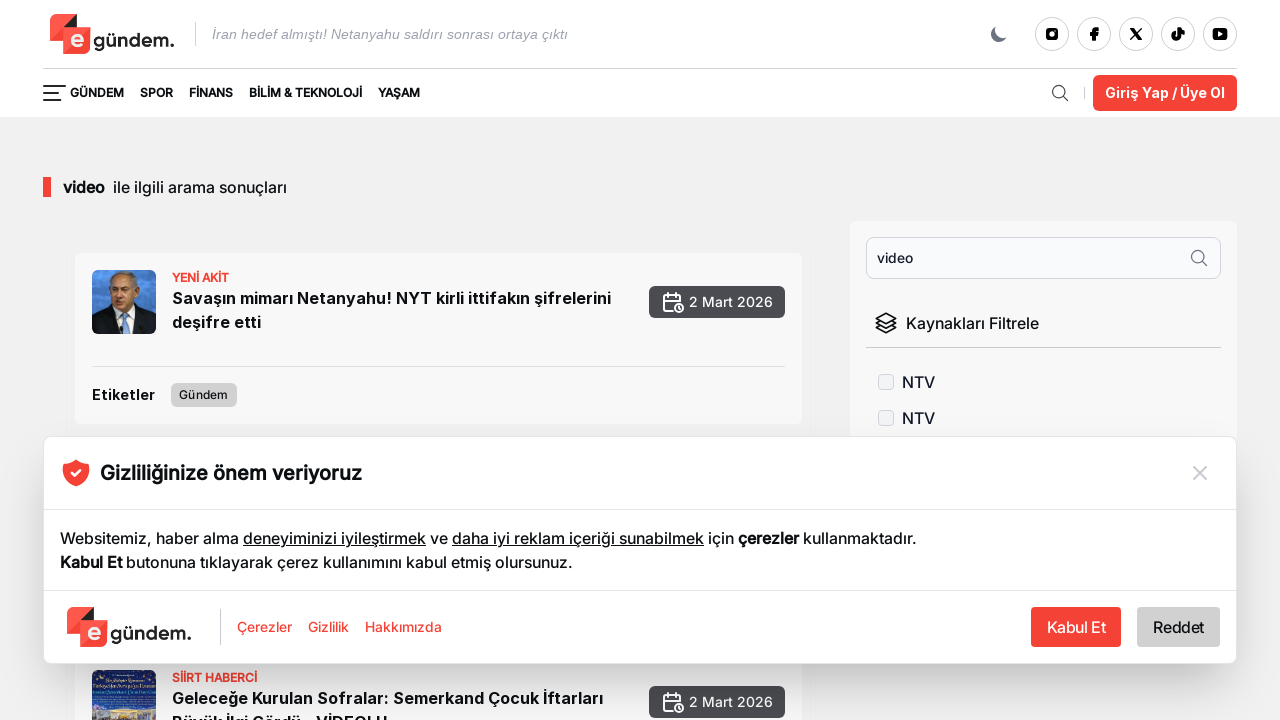

Located all h1 and h2 header elements on the page
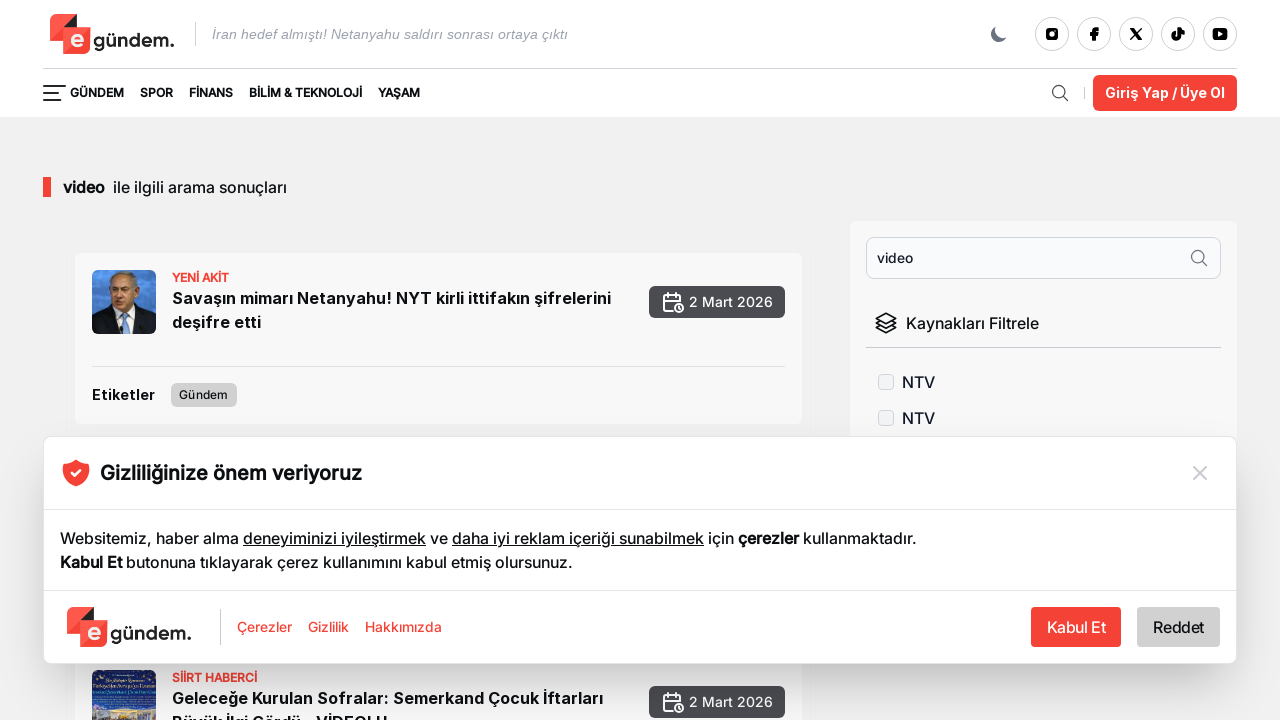

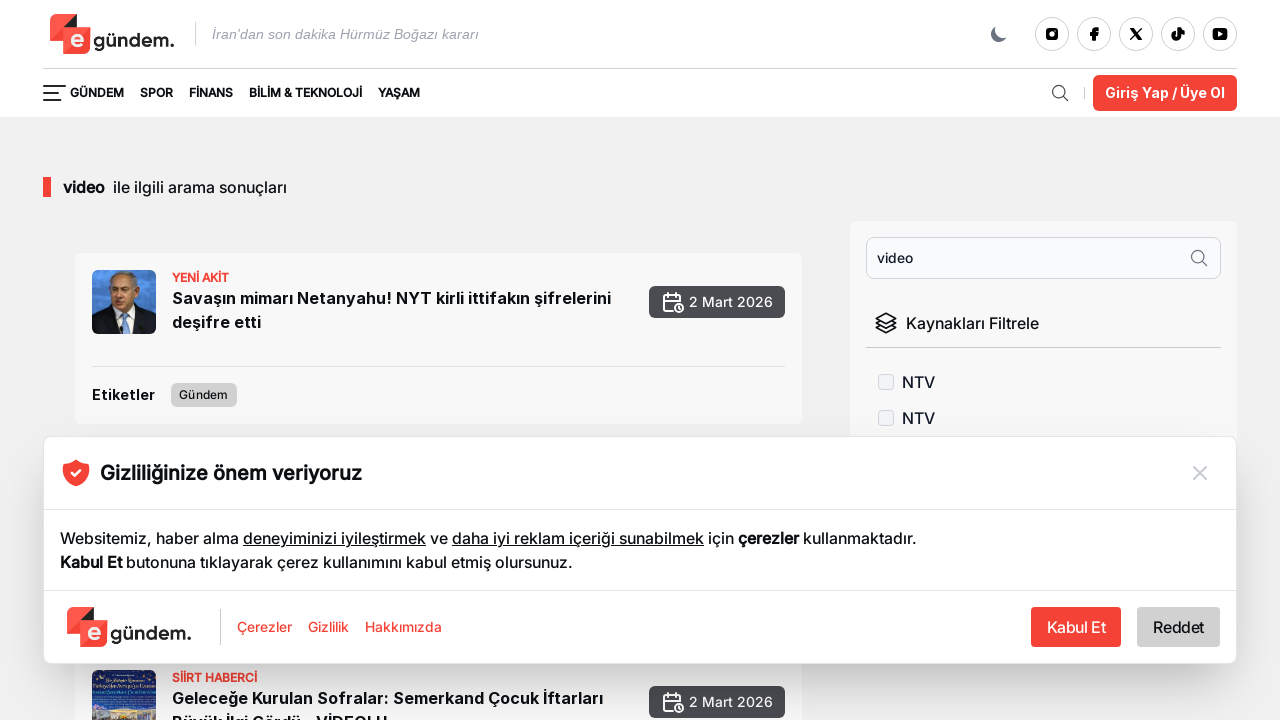